Tests checkbox functionality by clicking to check and then uncheck a checkbox on a demo page

Starting URL: https://seleniumbase.io/demo_page

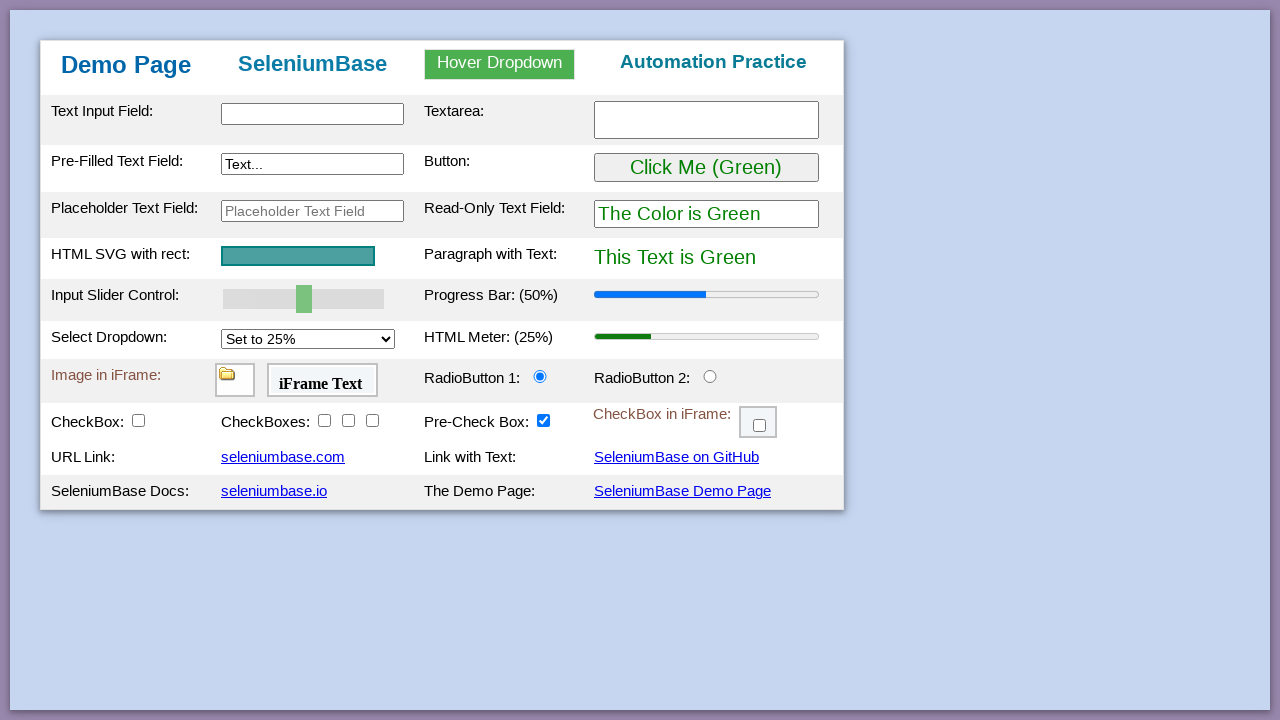

Clicked checkbox #checkBox4 to check it at (372, 420) on #checkBox4
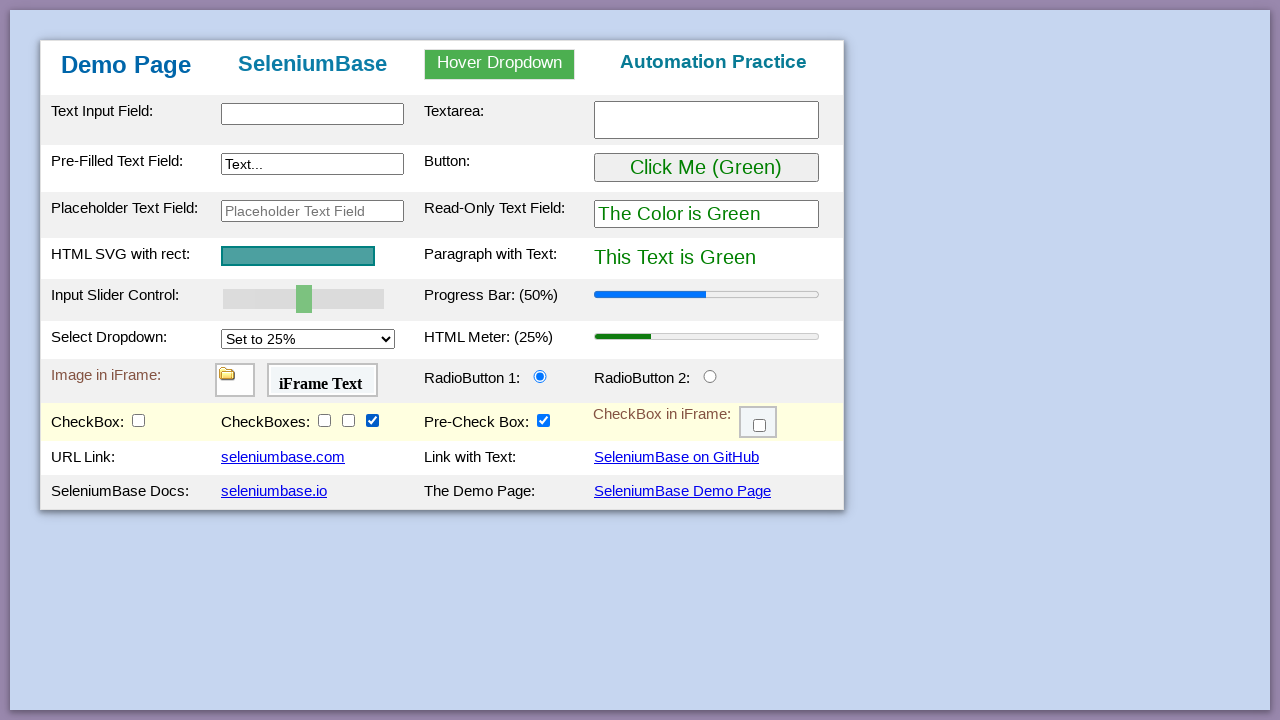

Waited 1 second to observe checkbox checked state
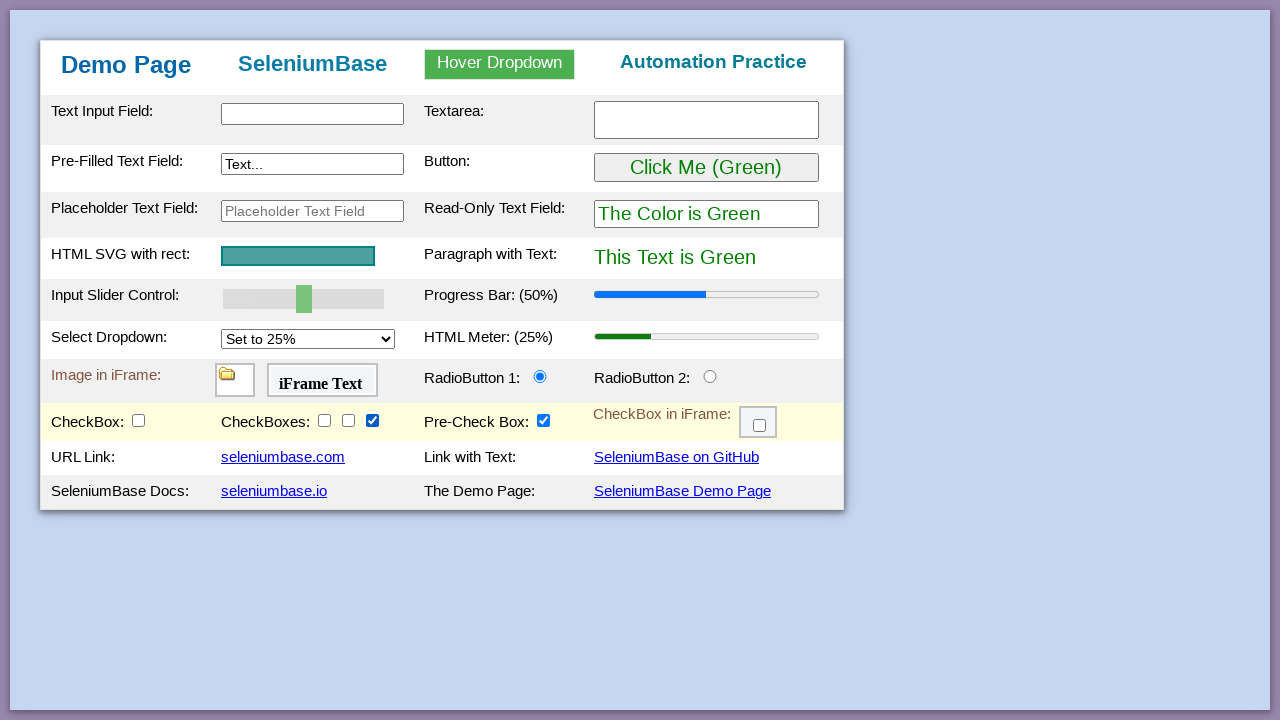

Clicked checkbox #checkBox4 again to uncheck it at (372, 420) on #checkBox4
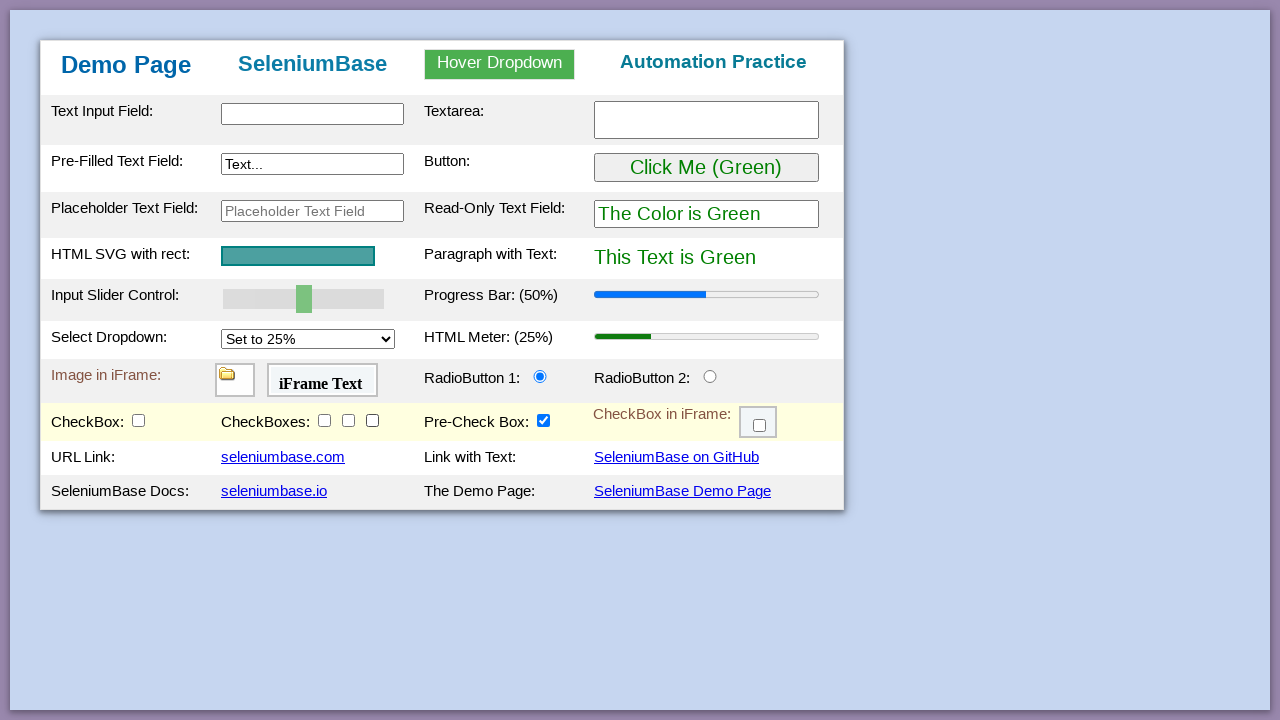

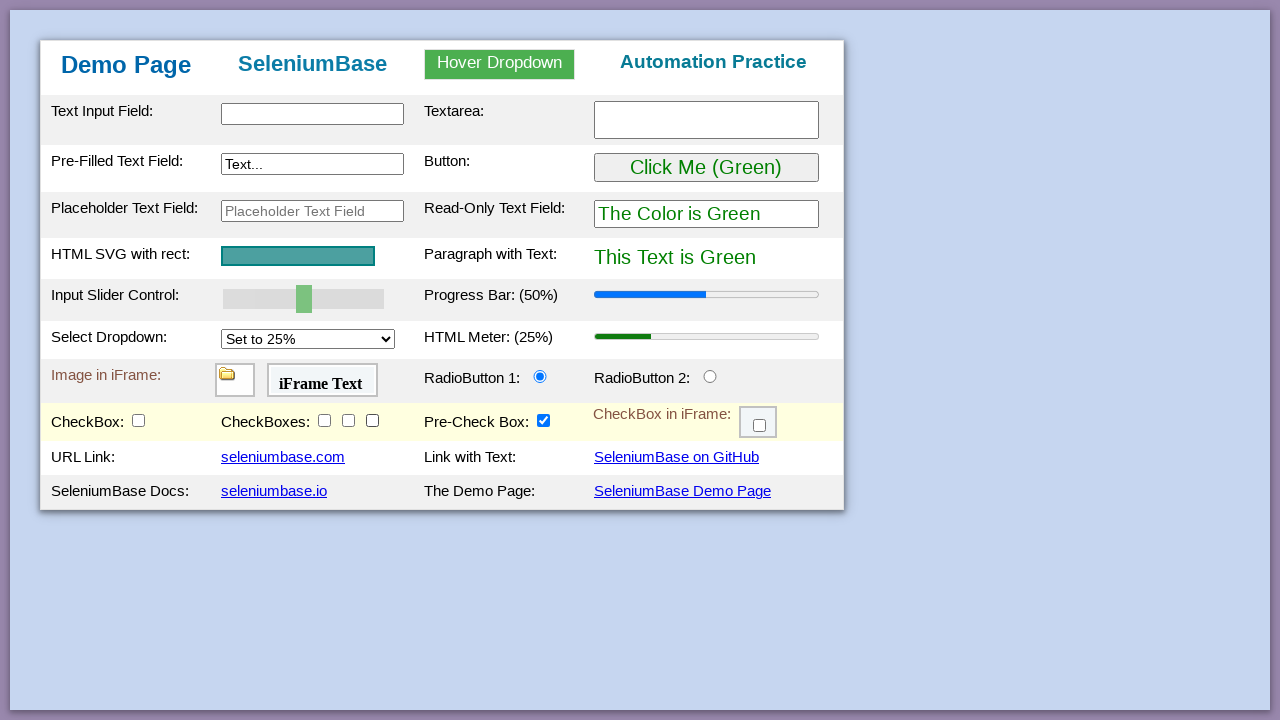